Tests toggling all items as completed and then uncompleting them

Starting URL: https://demo.playwright.dev/todomvc

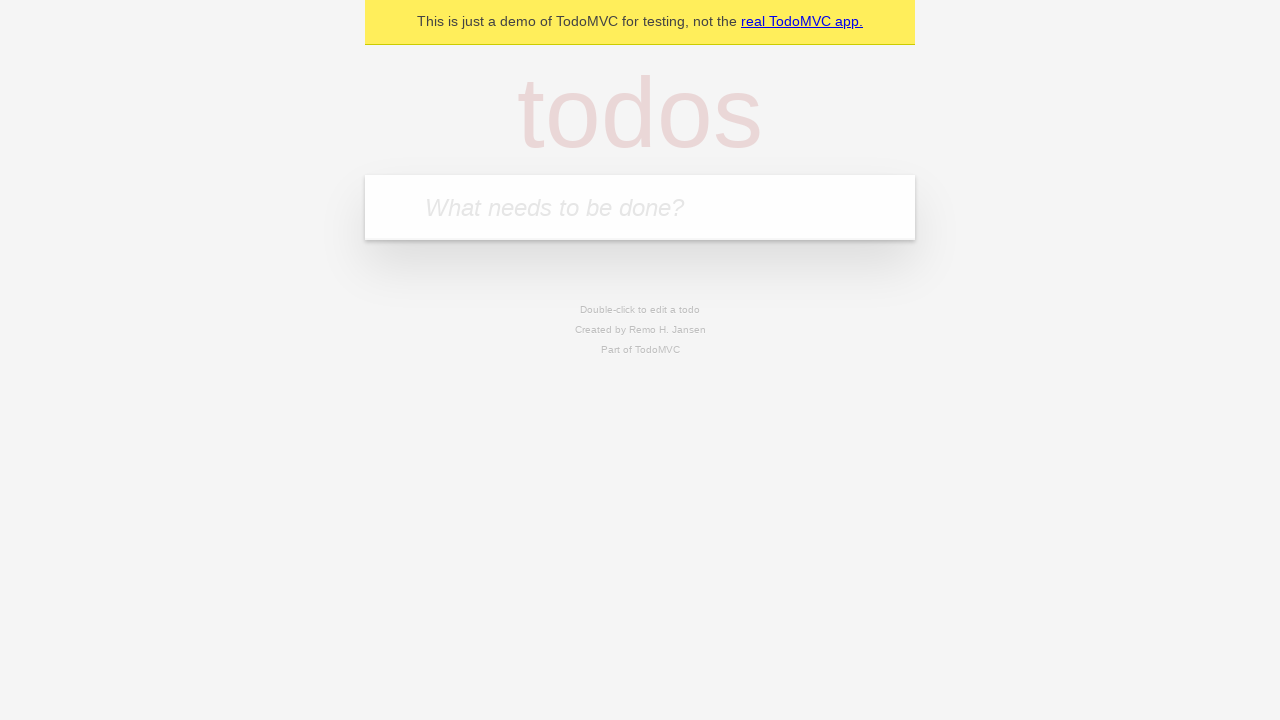

Filled todo input with 'buy some cheese' on internal:attr=[placeholder="What needs to be done?"i]
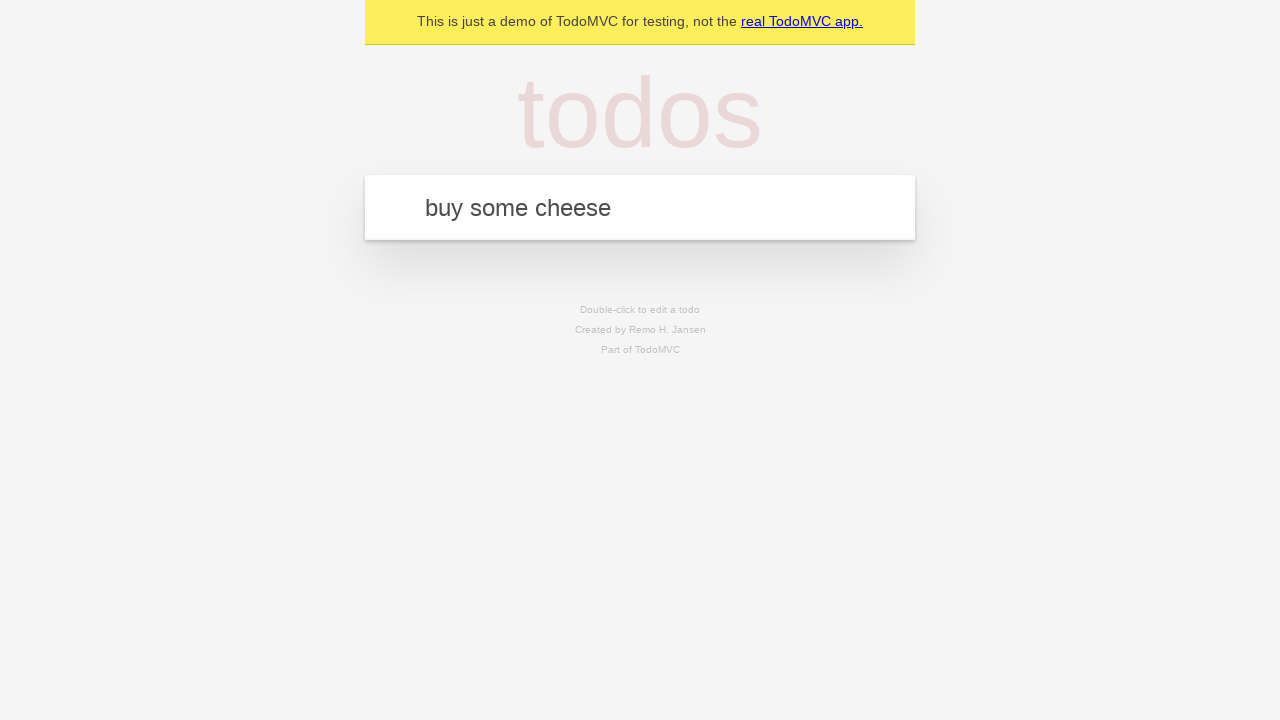

Pressed Enter to create todo 'buy some cheese' on internal:attr=[placeholder="What needs to be done?"i]
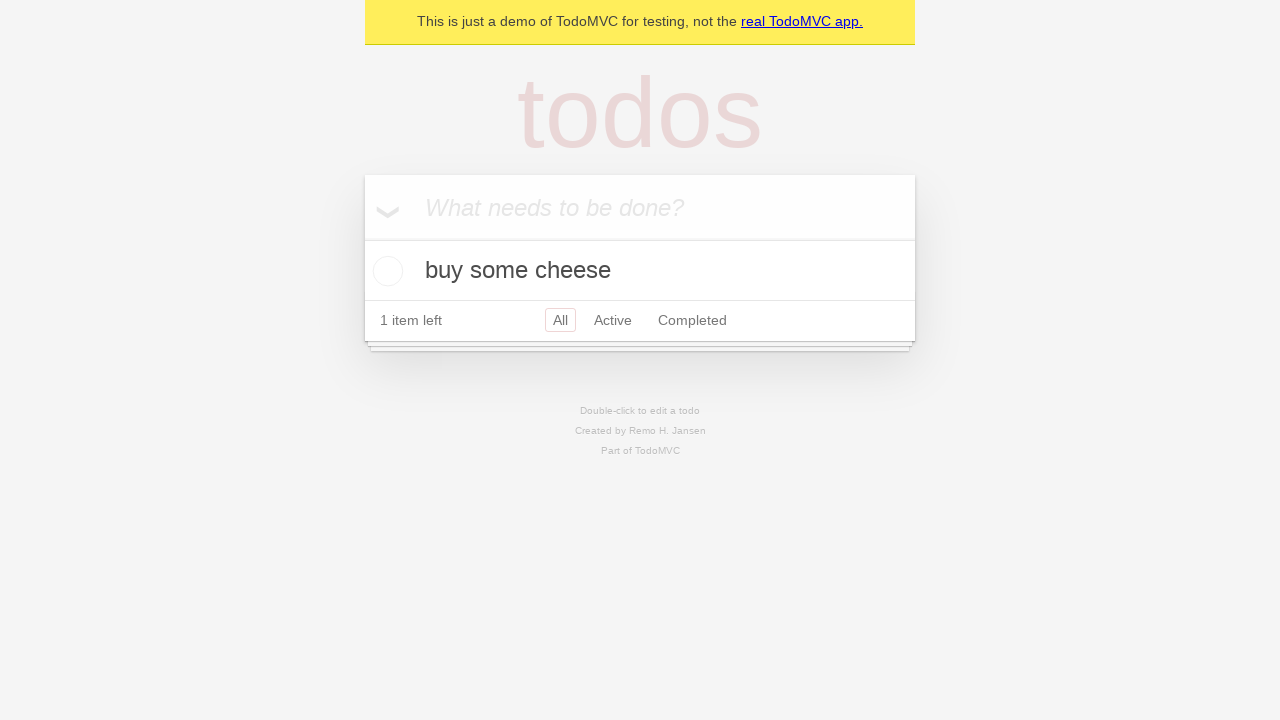

Filled todo input with 'feed the cat' on internal:attr=[placeholder="What needs to be done?"i]
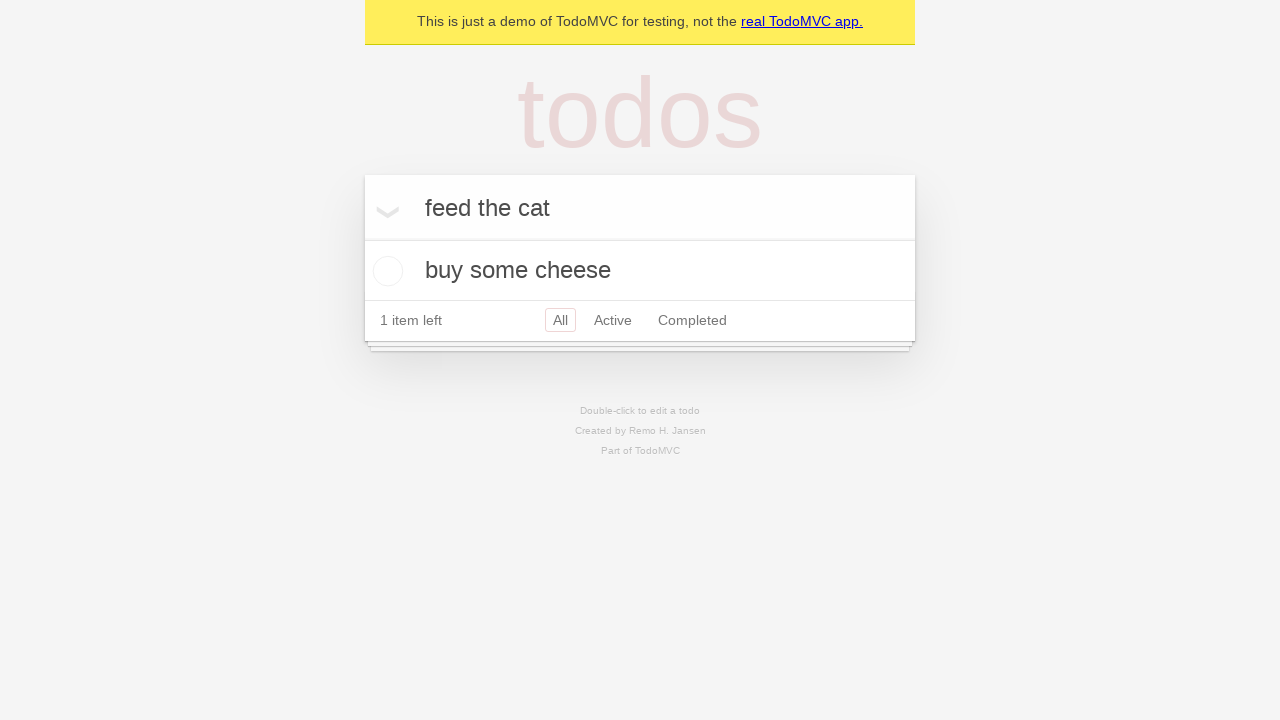

Pressed Enter to create todo 'feed the cat' on internal:attr=[placeholder="What needs to be done?"i]
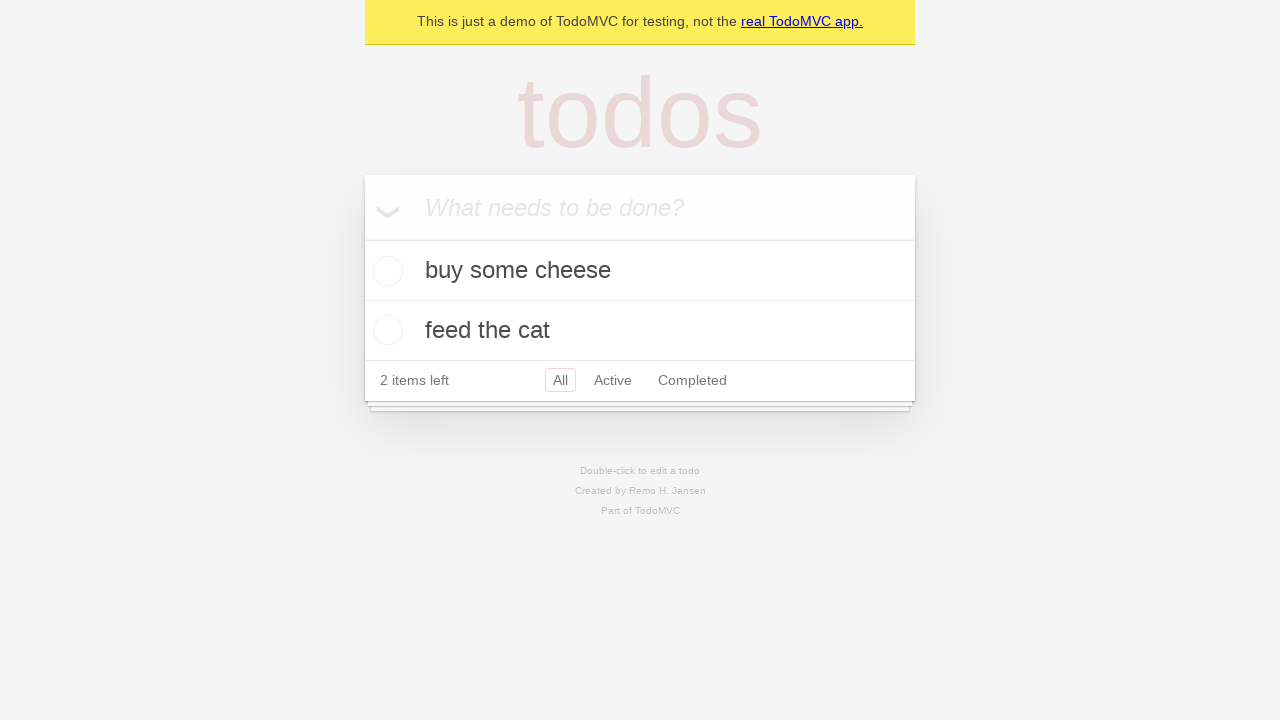

Filled todo input with 'book a doctors appointment' on internal:attr=[placeholder="What needs to be done?"i]
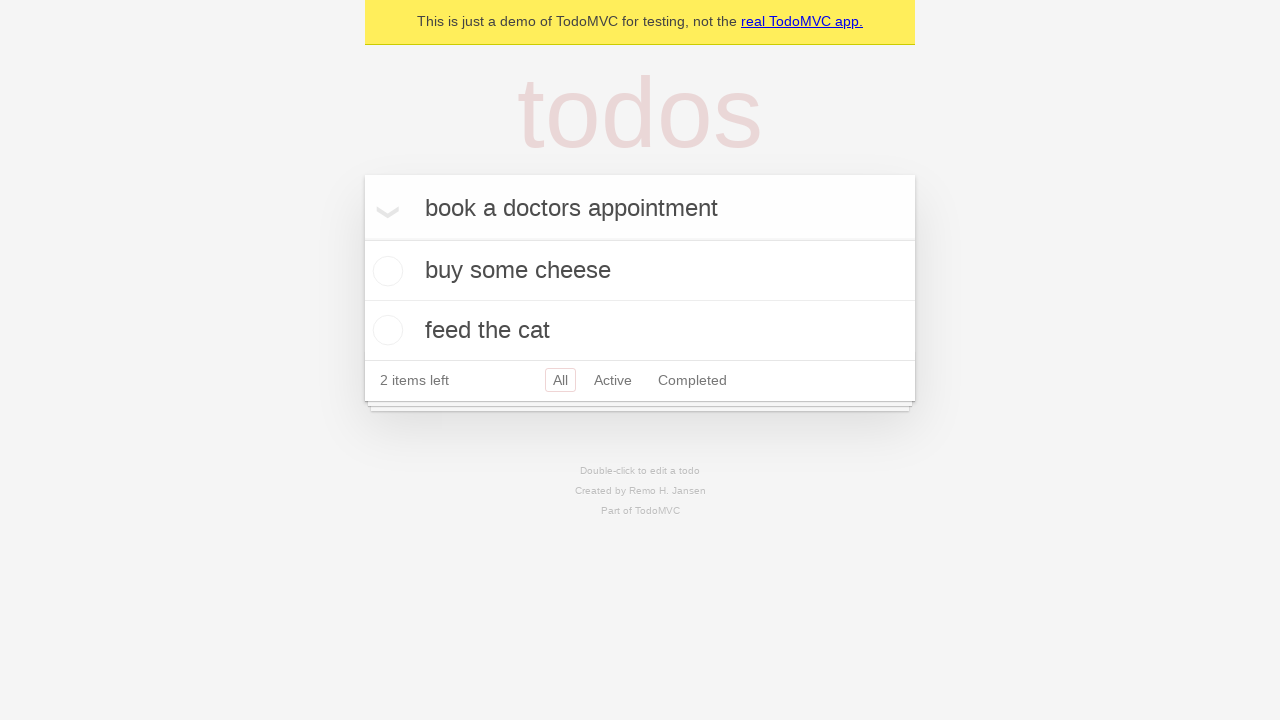

Pressed Enter to create todo 'book a doctors appointment' on internal:attr=[placeholder="What needs to be done?"i]
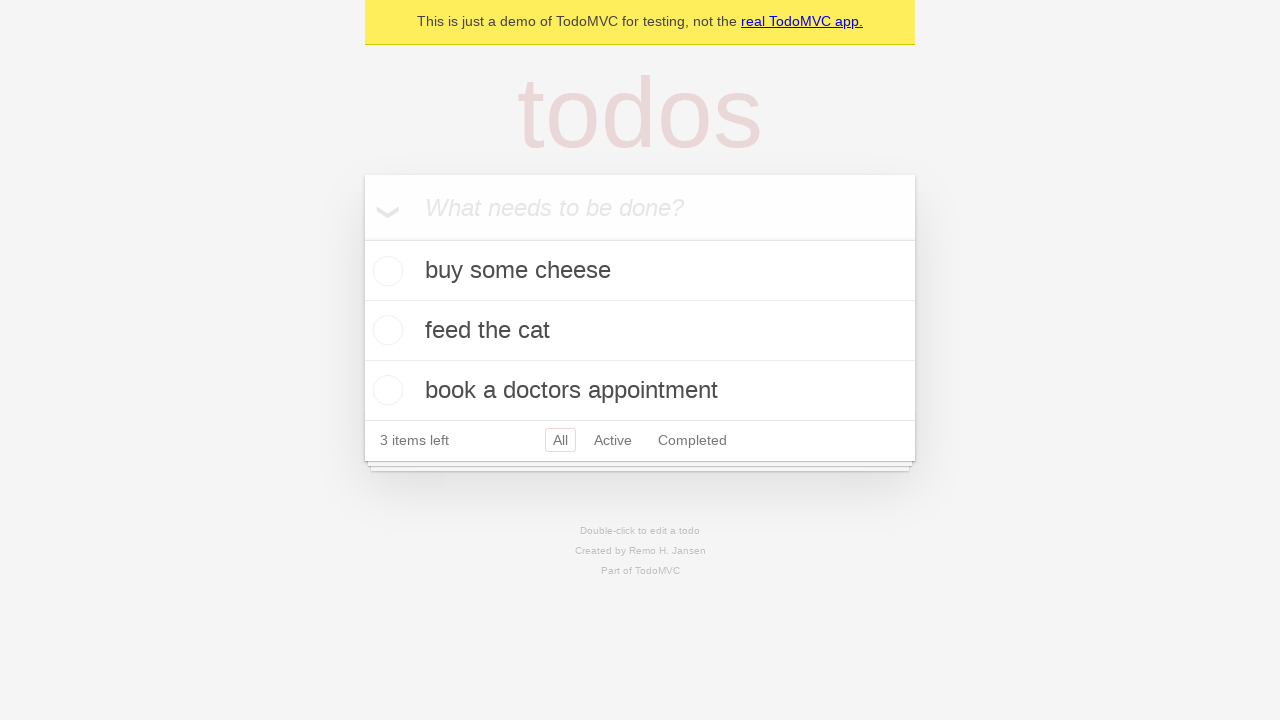

Waited for all 3 todos to be created
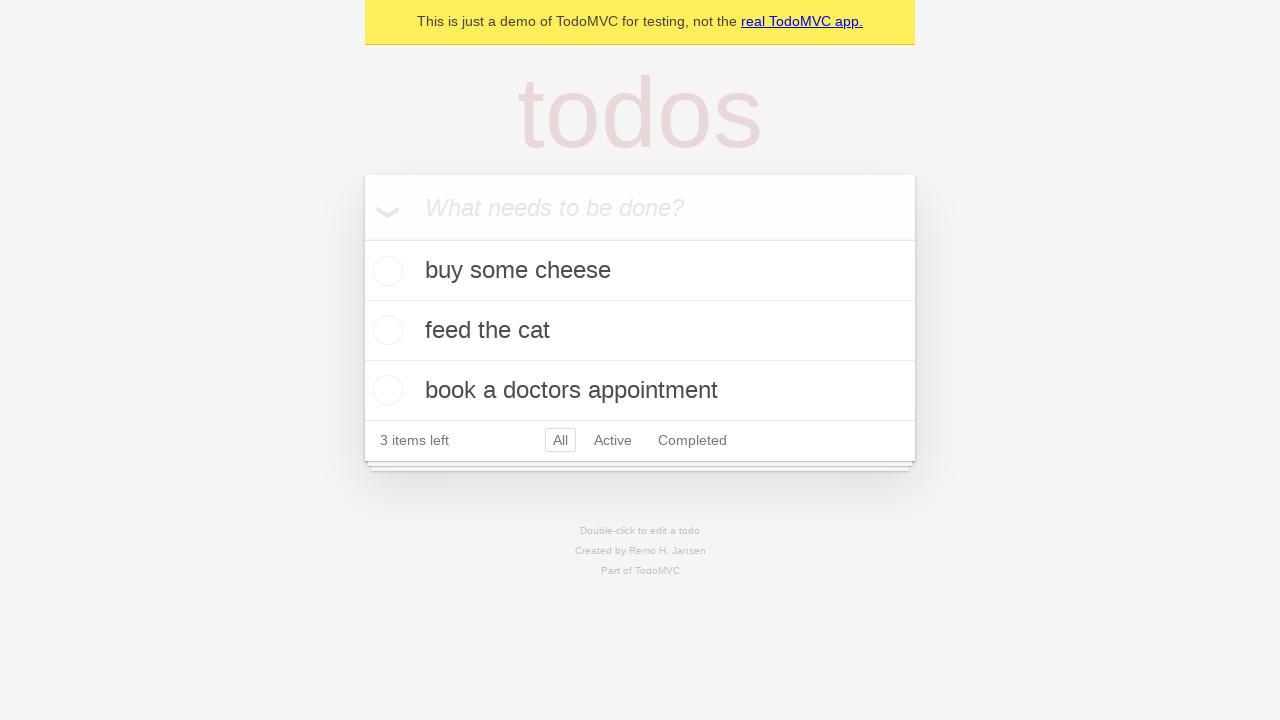

Clicked toggle all to mark all items as complete at (362, 238) on internal:label="Mark all as complete"i
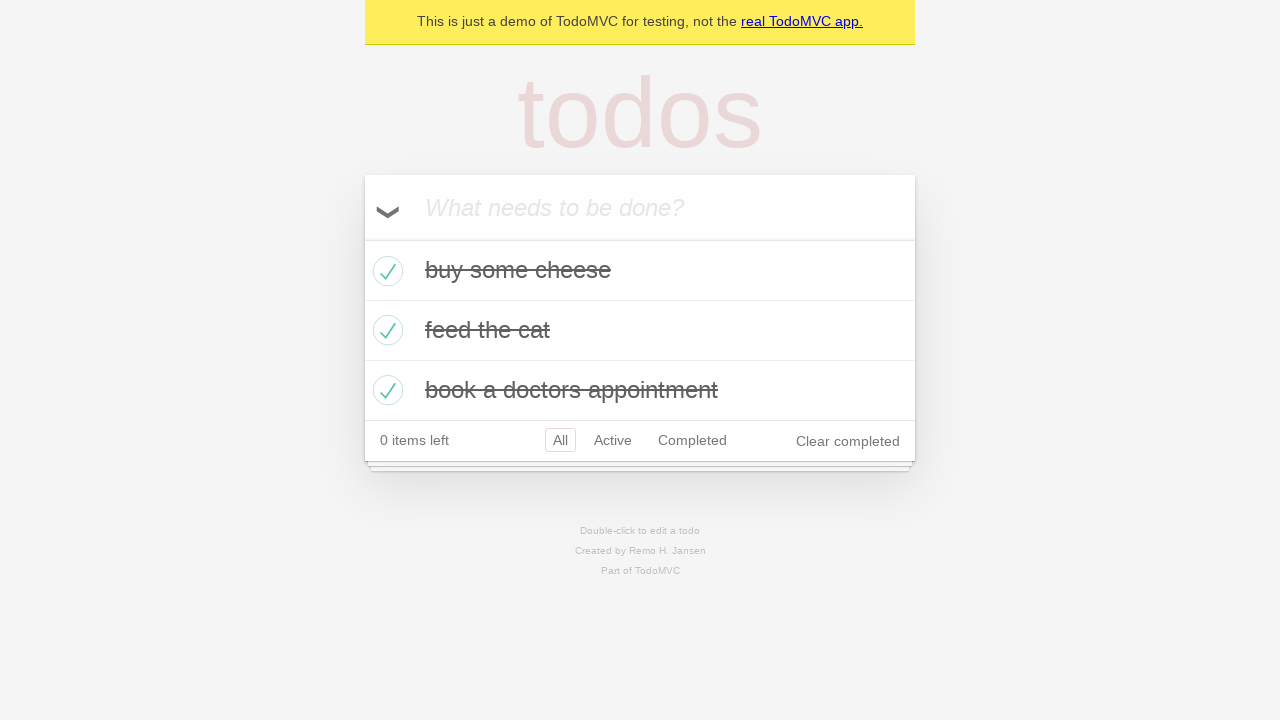

Clicked toggle all again to unmark all items as complete at (362, 238) on internal:label="Mark all as complete"i
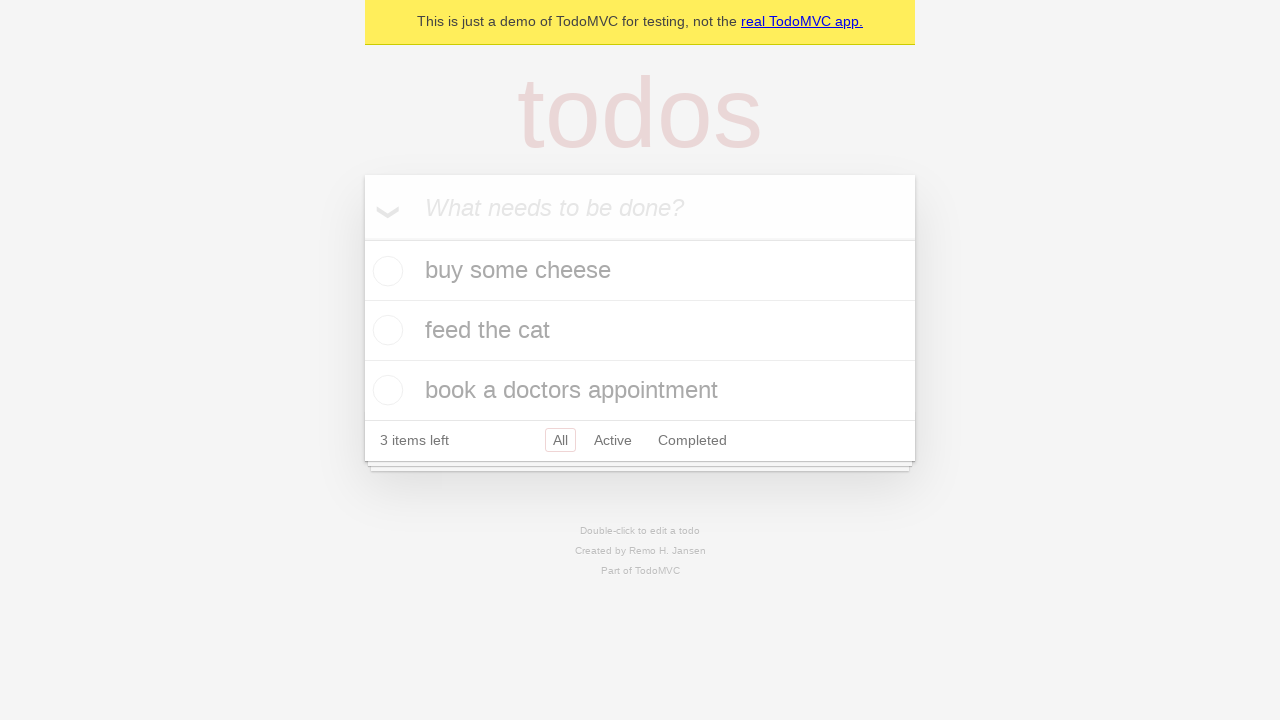

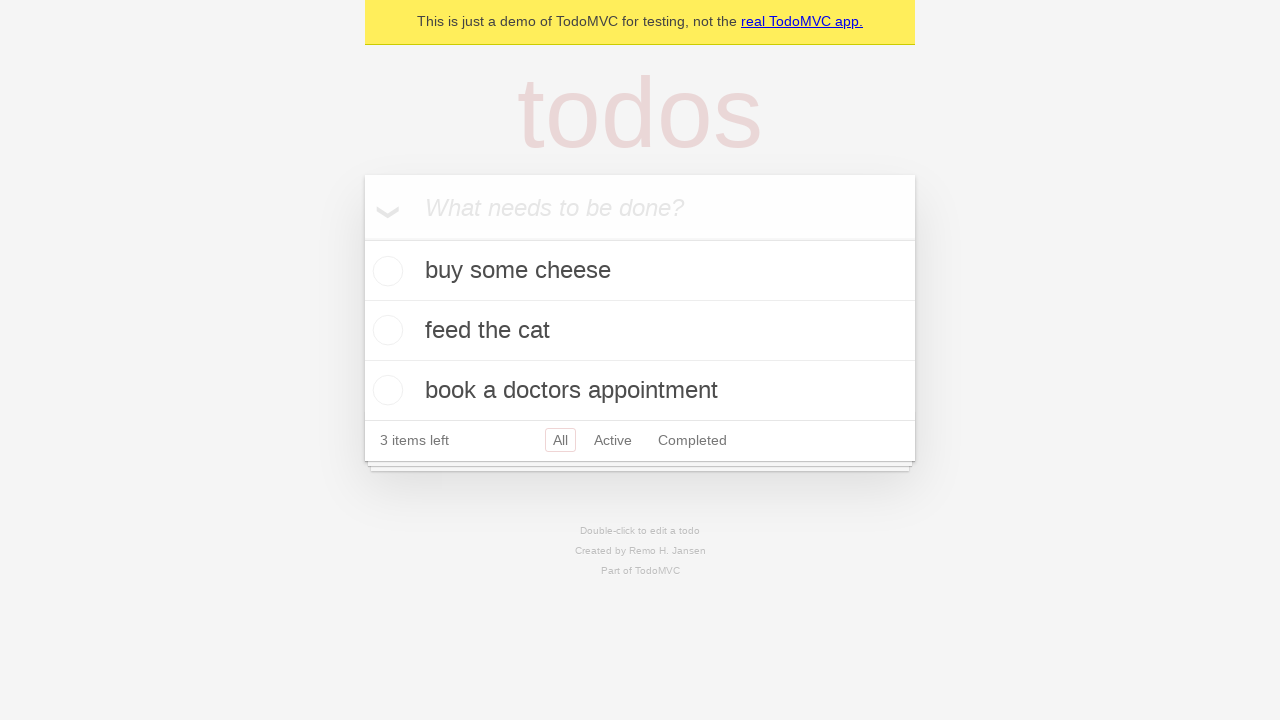